Tests right-click context menu functionality by right-clicking on an element and selecting the "Quit" option from the context menu

Starting URL: https://swisnl.github.io/jQuery-contextMenu/demo.html

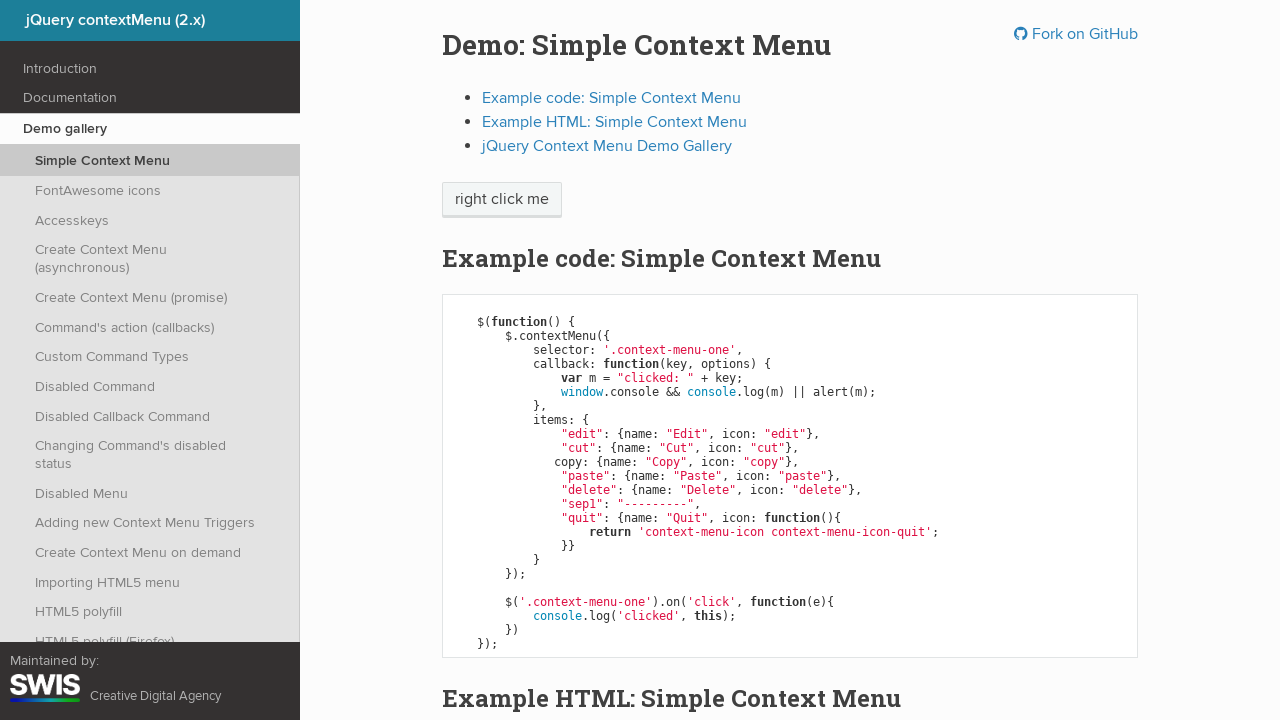

Located the 'right click me' element
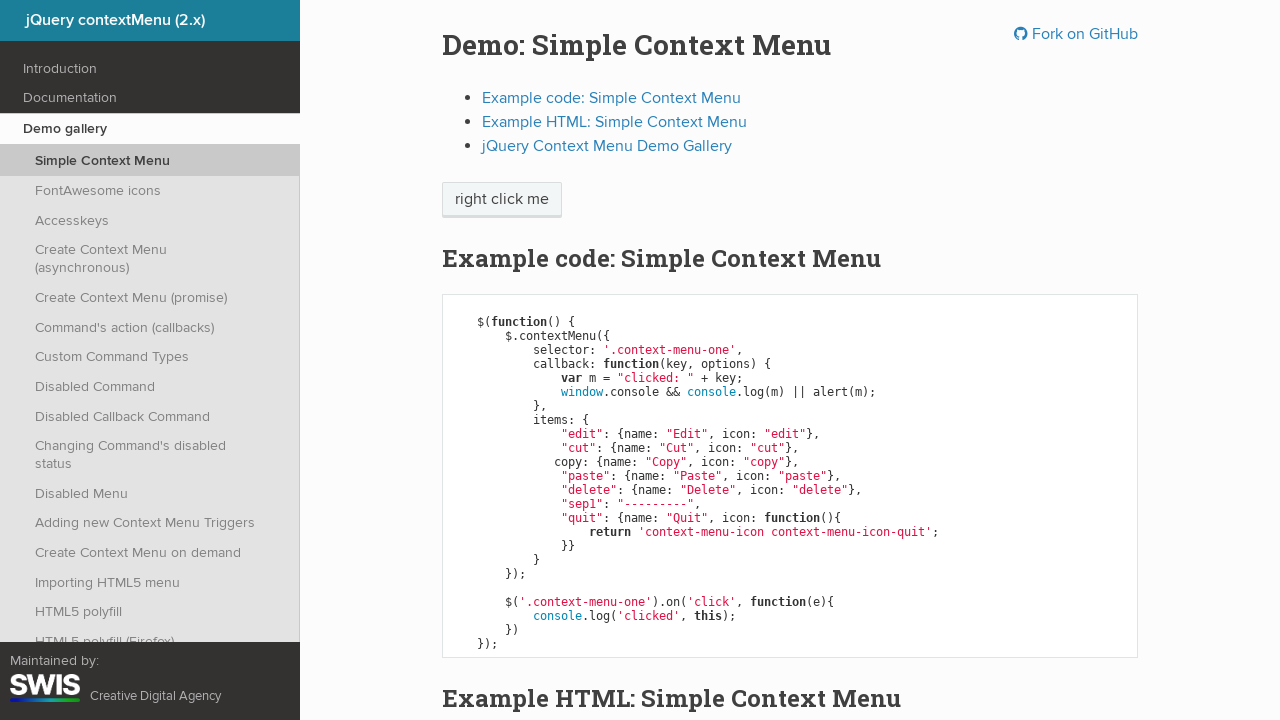

Right-clicked on the target element to open context menu at (502, 200) on xpath=//span[text()='right click me']
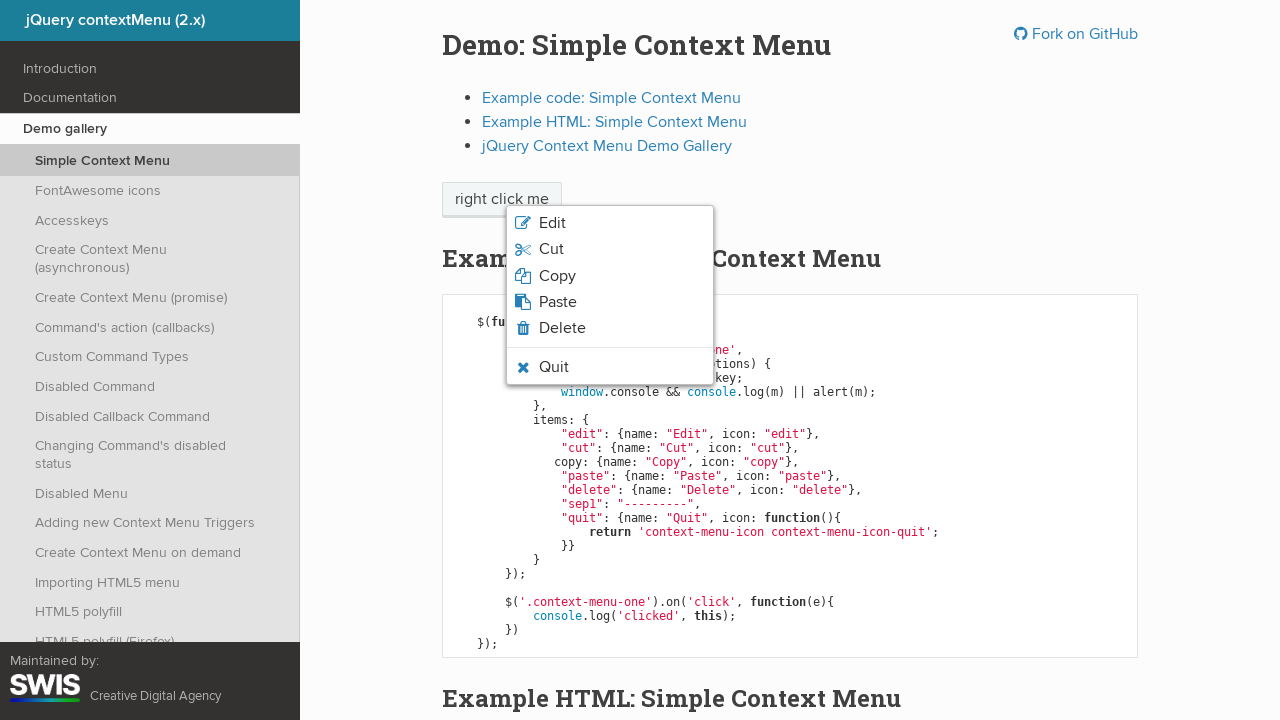

Clicked on 'Quit' option from the context menu at (554, 367) on xpath=//li[contains(@class,'context-menu-item context-menu-icon')]/span >> inter
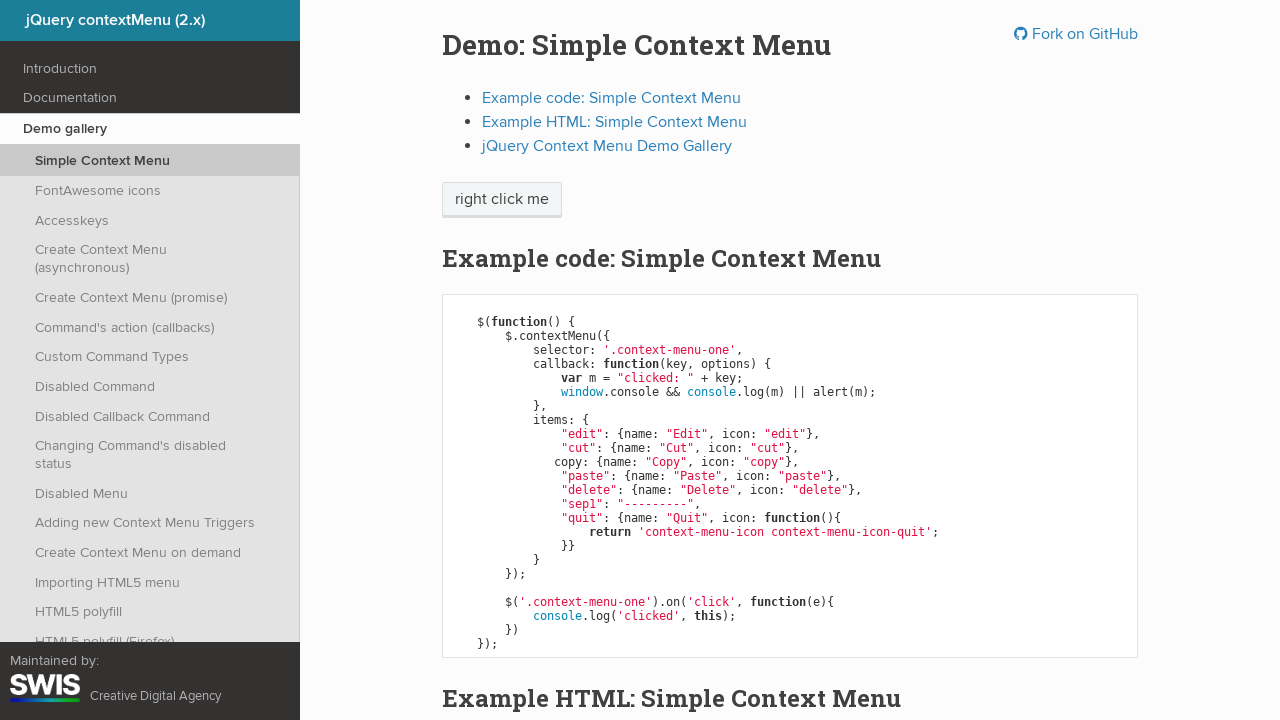

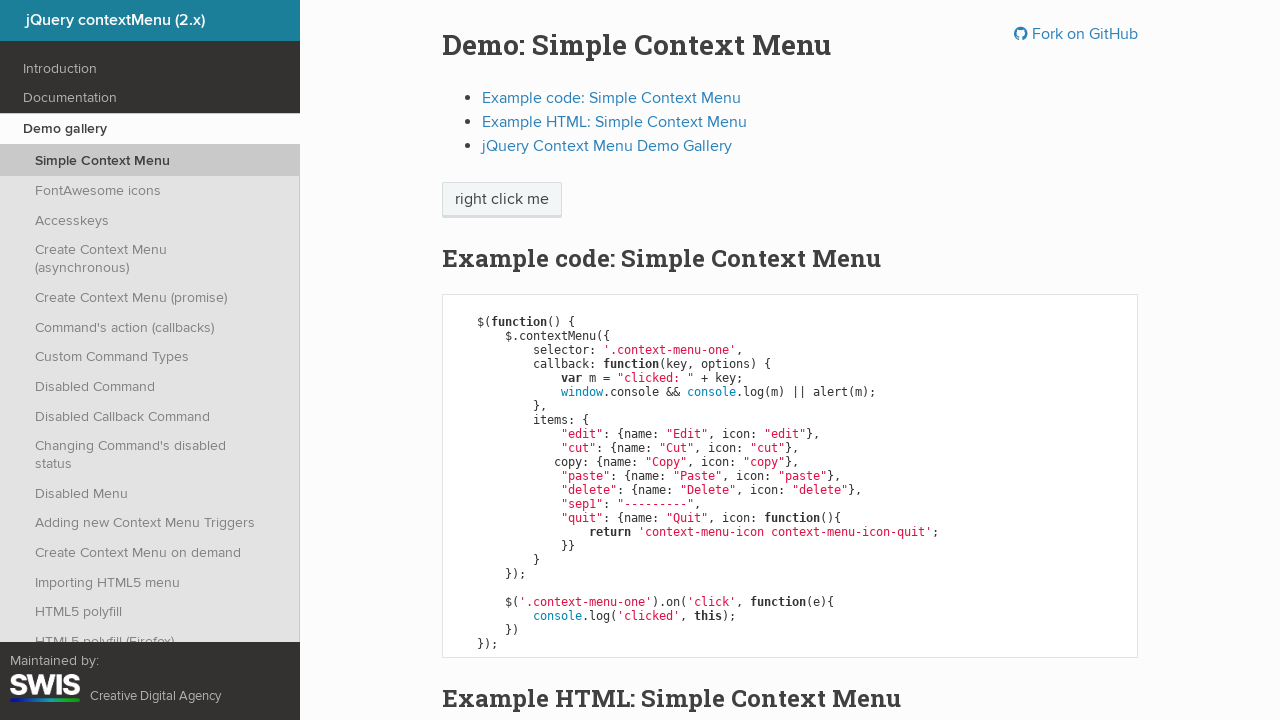